Navigates to the college cost calculator page and clicks on the "Budget Calculator" link to navigate to that section

Starting URL: http://www.calculator.net/college-cost-calculator.html

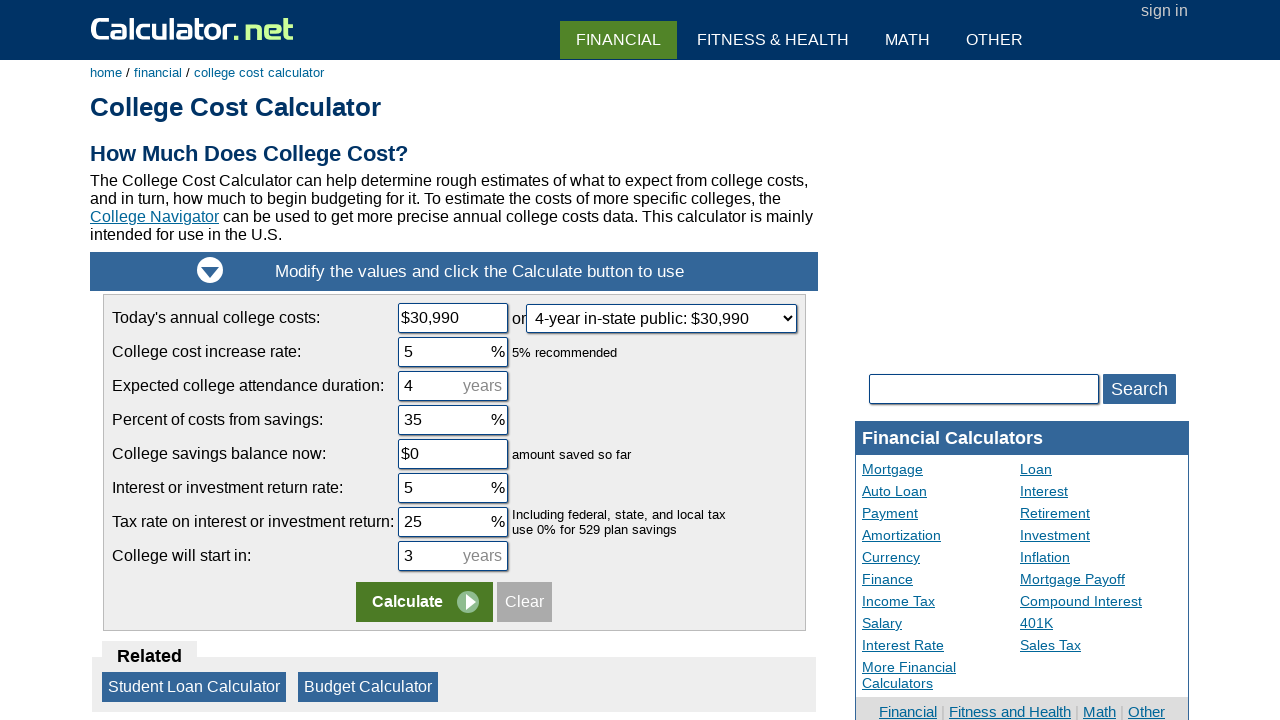

Clicked on the Budget Calculator link to navigate to that section at (368, 687) on a:text('Budget Calculator')
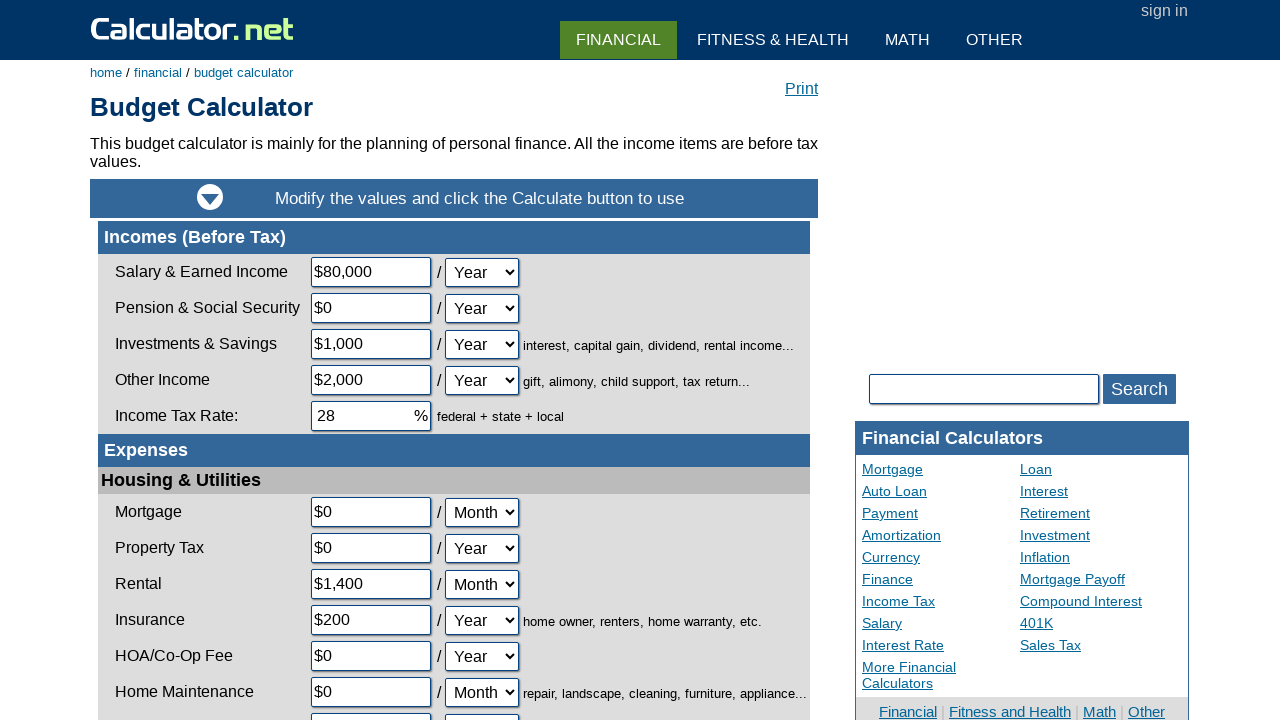

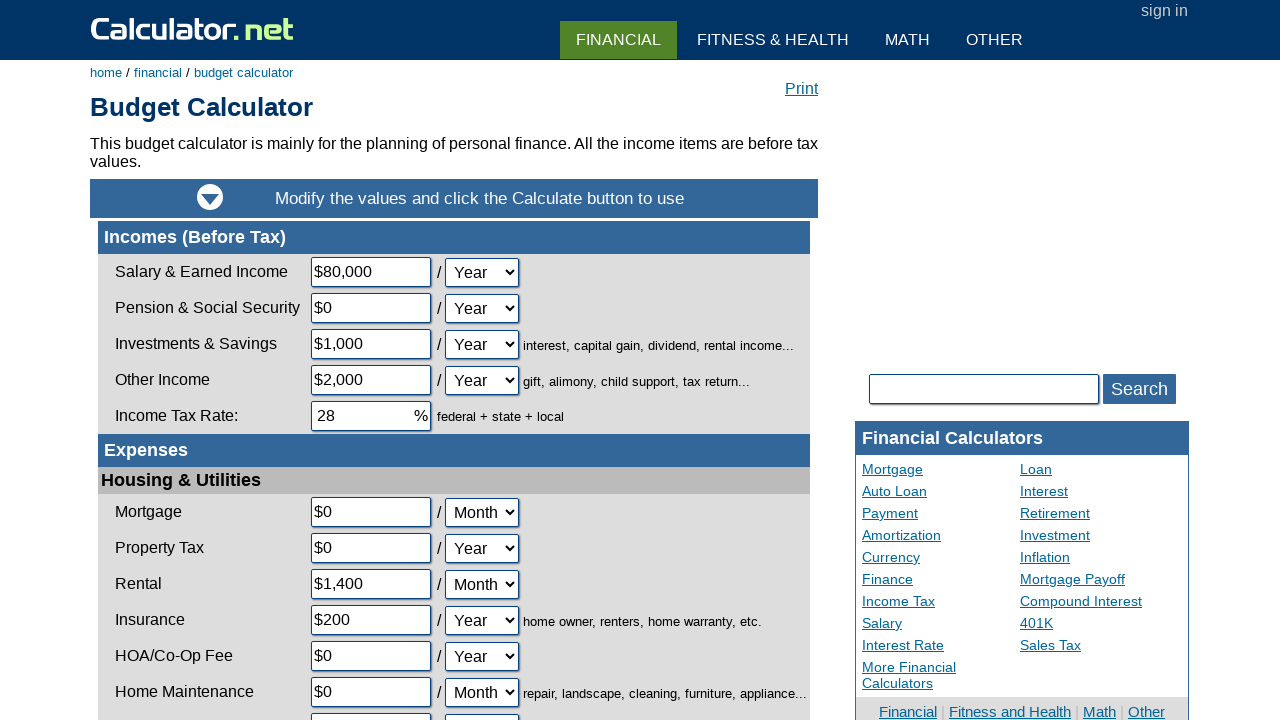